Tests browser window handling by clicking a link that opens a new window, switching between the original and new window, and verifying the content on both windows.

Starting URL: https://the-internet.herokuapp.com/windows

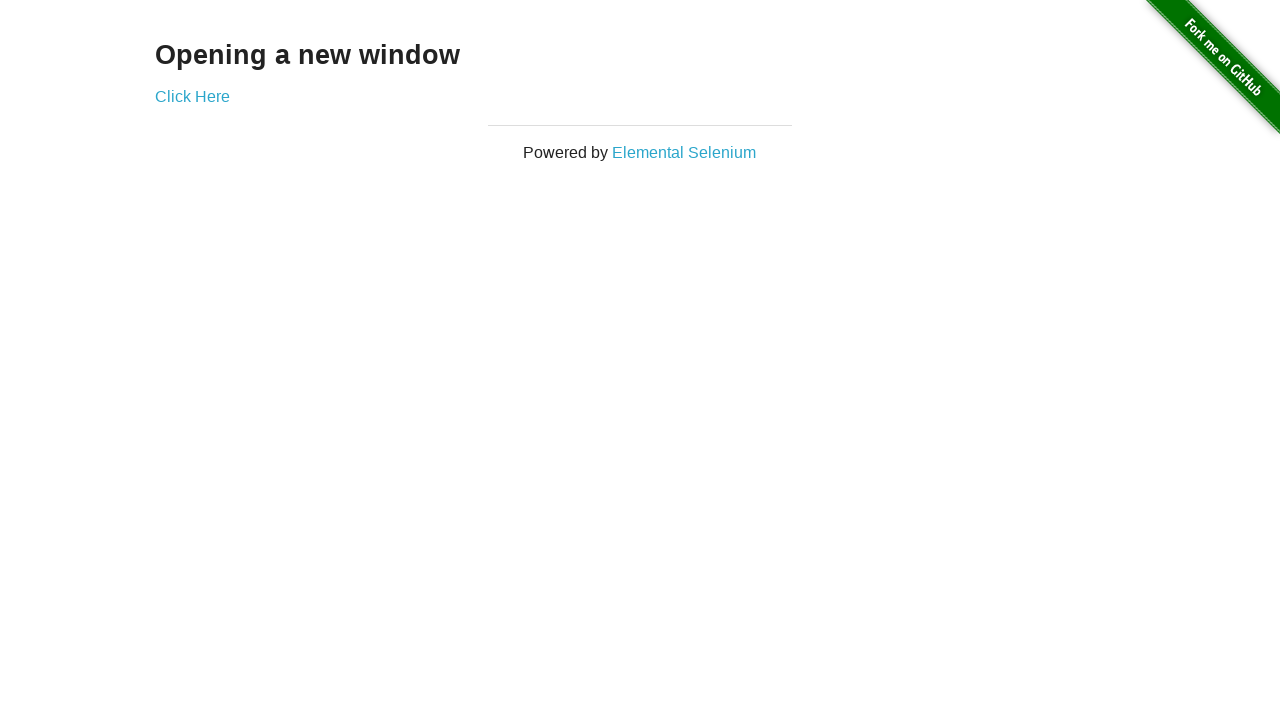

Clicked 'Click Here' link to open new window at (192, 96) on xpath=//a[text()='Click Here']
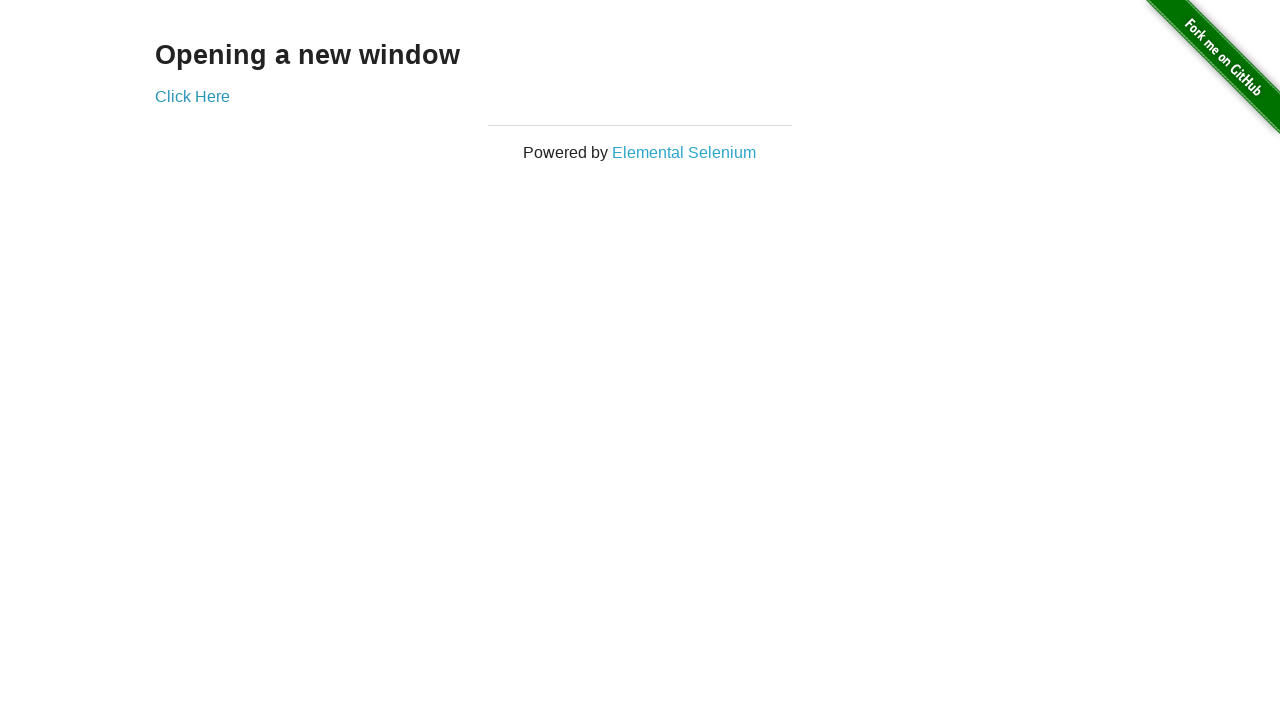

New window opened after clicking link at (192, 96) on xpath=//a[text()='Click Here']
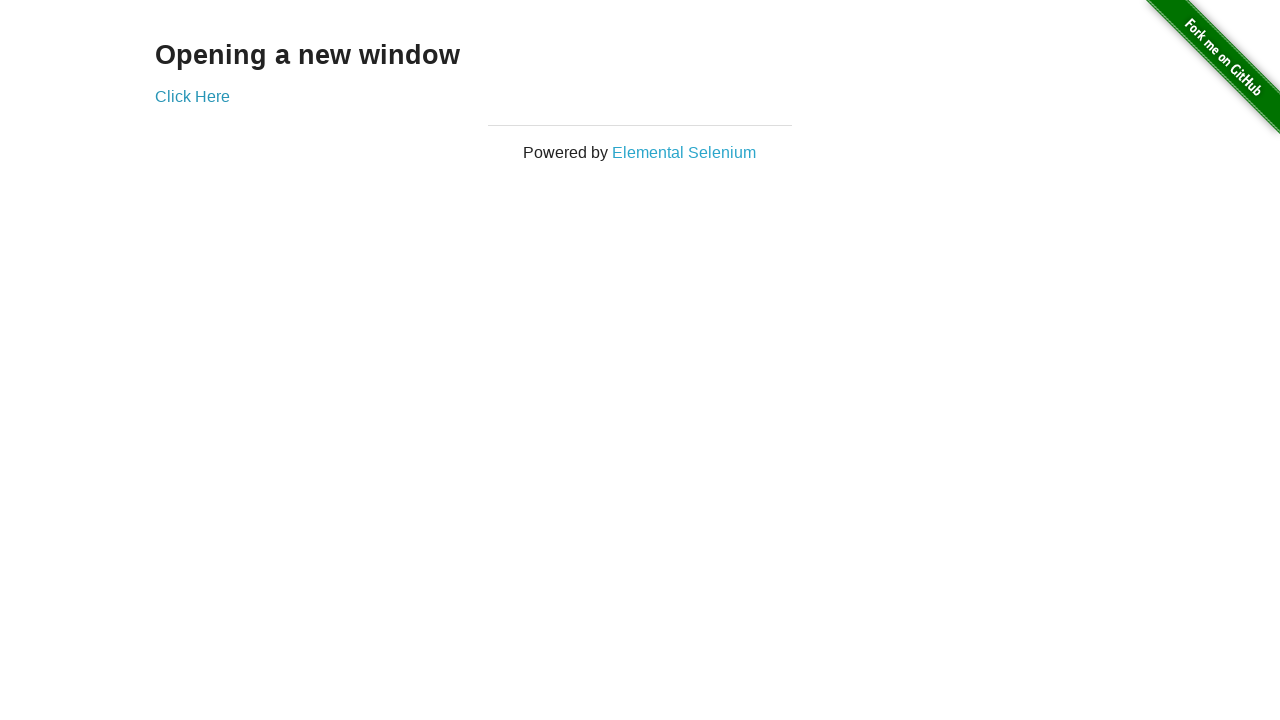

Captured reference to new window
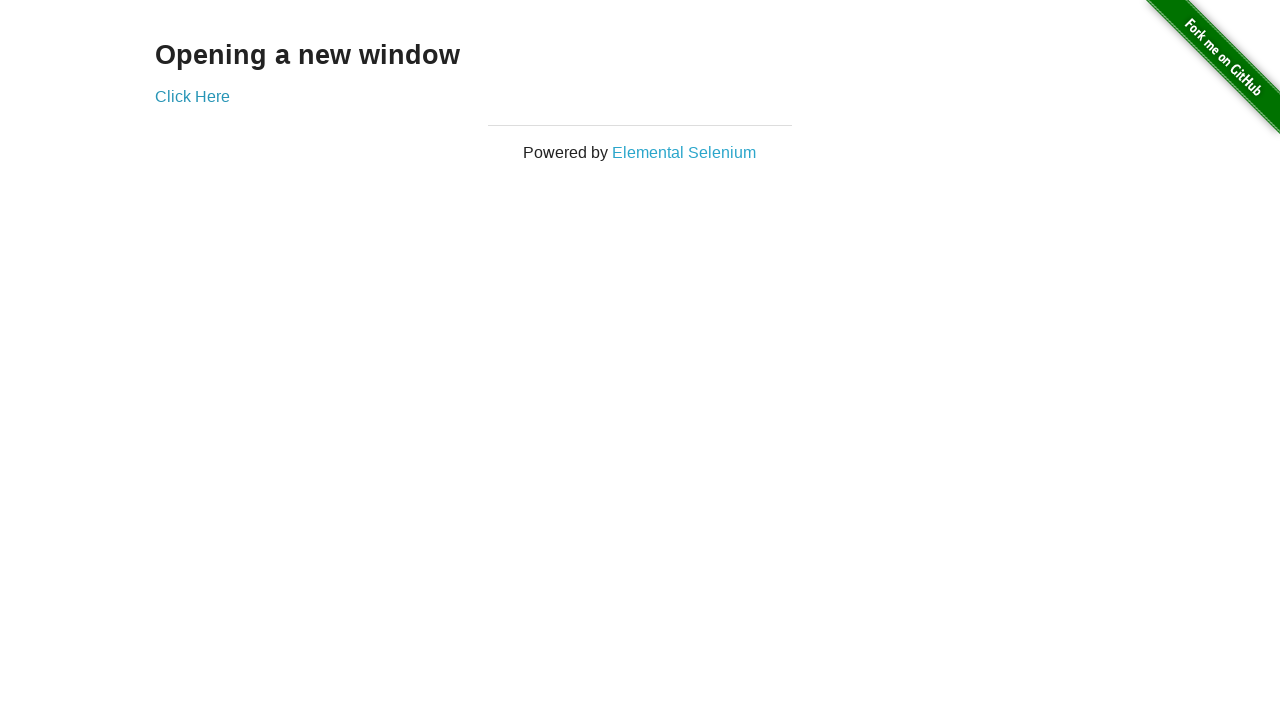

New window page fully loaded
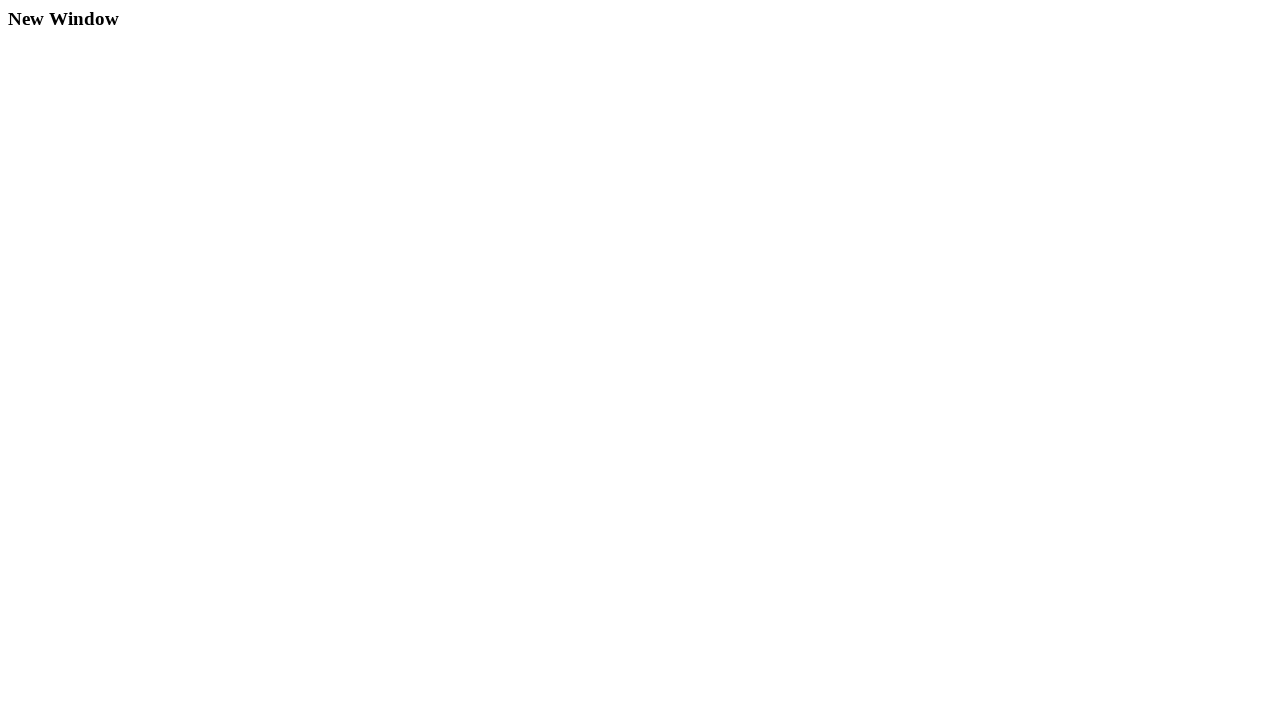

Verified 'New Window' heading exists in new window
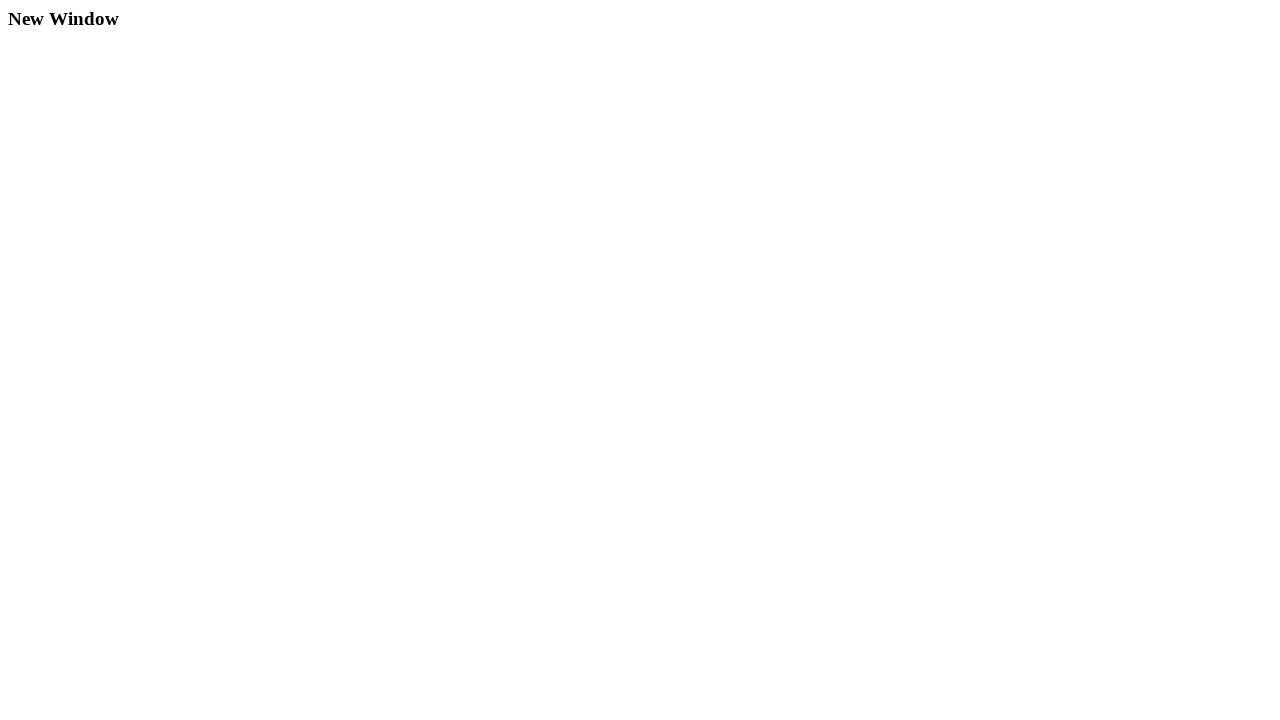

Switched focus back to original window
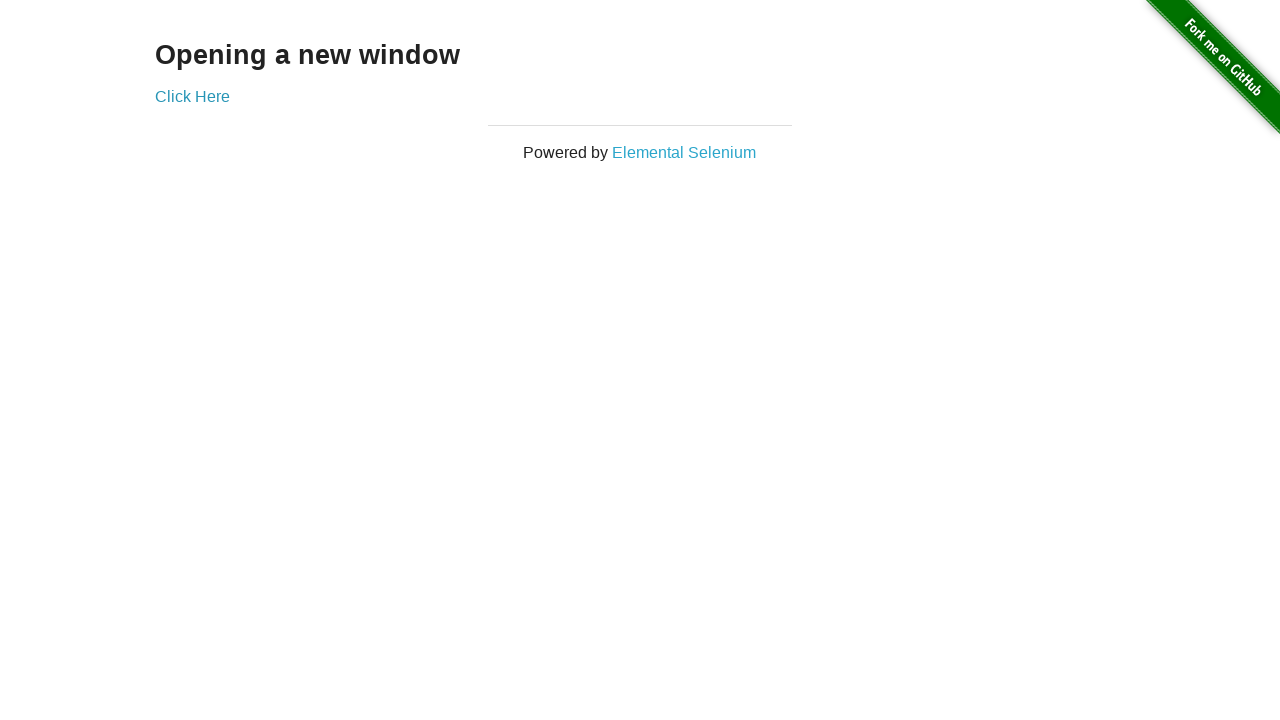

Verified 'Opening a new window' heading exists in original window
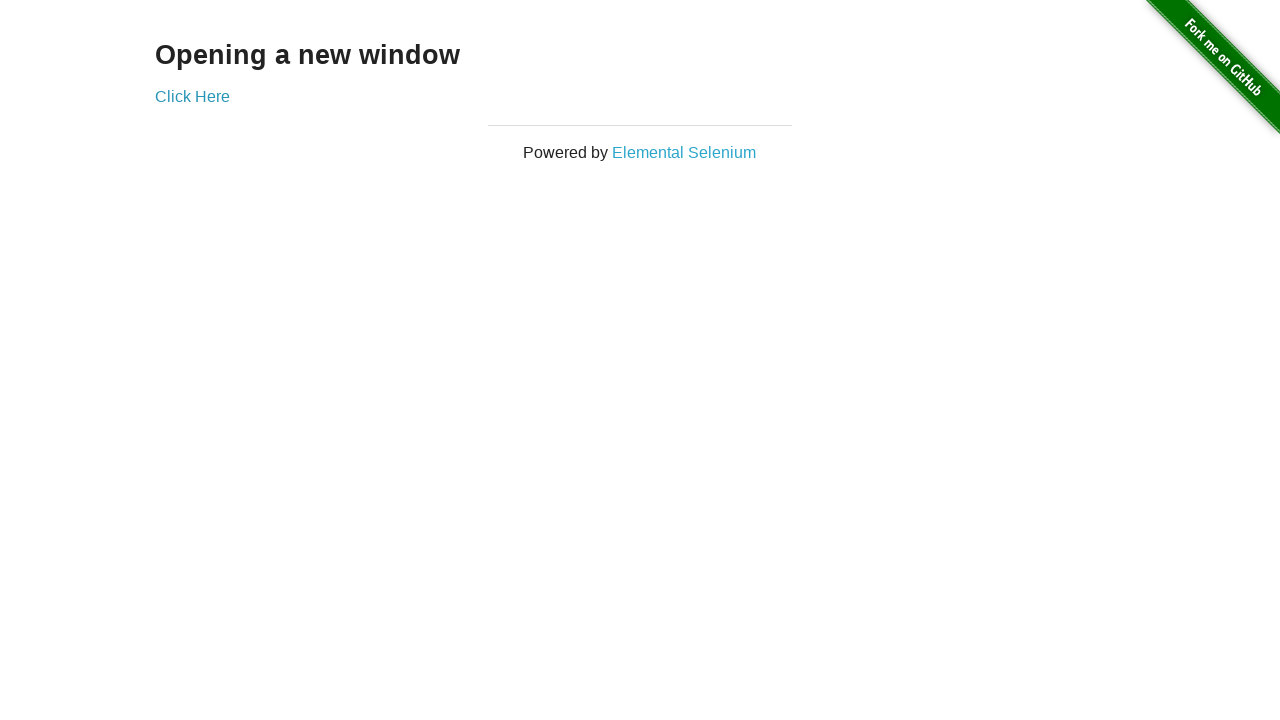

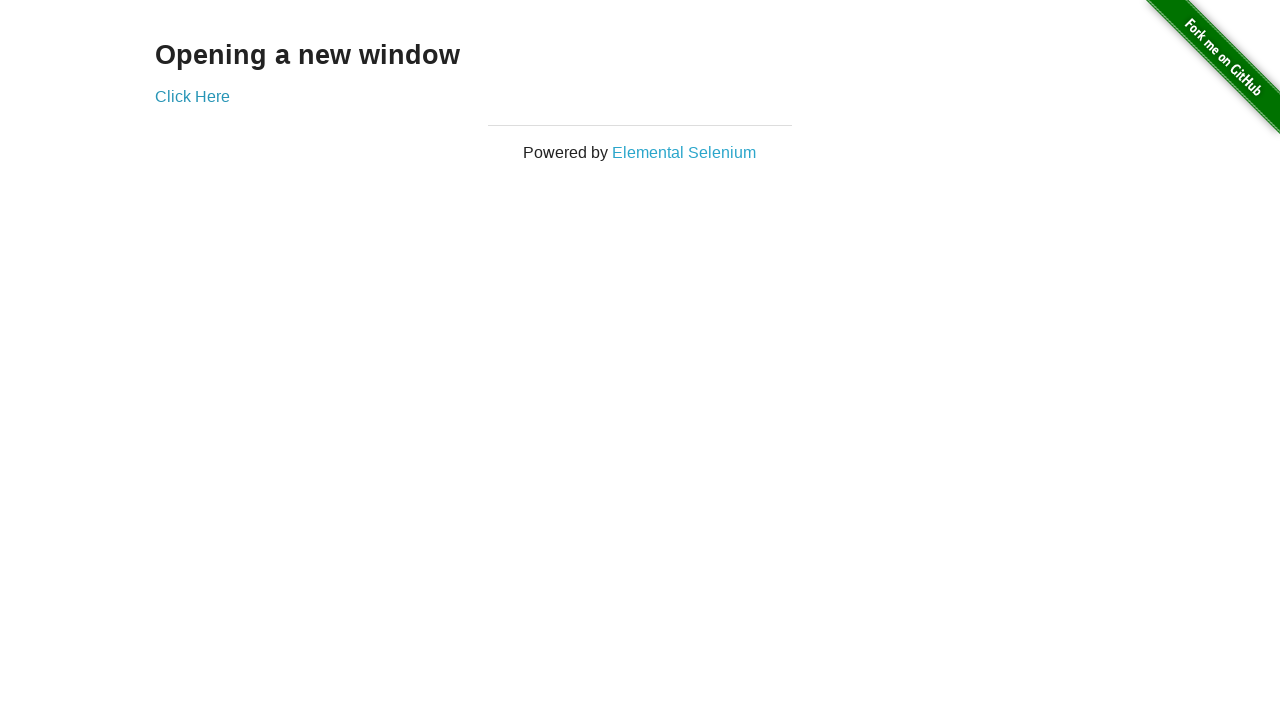